Tests checkbox functionality by toggling the state of two checkboxes and verifying their selection status

Starting URL: http://practice.cydeo.com/checkboxes

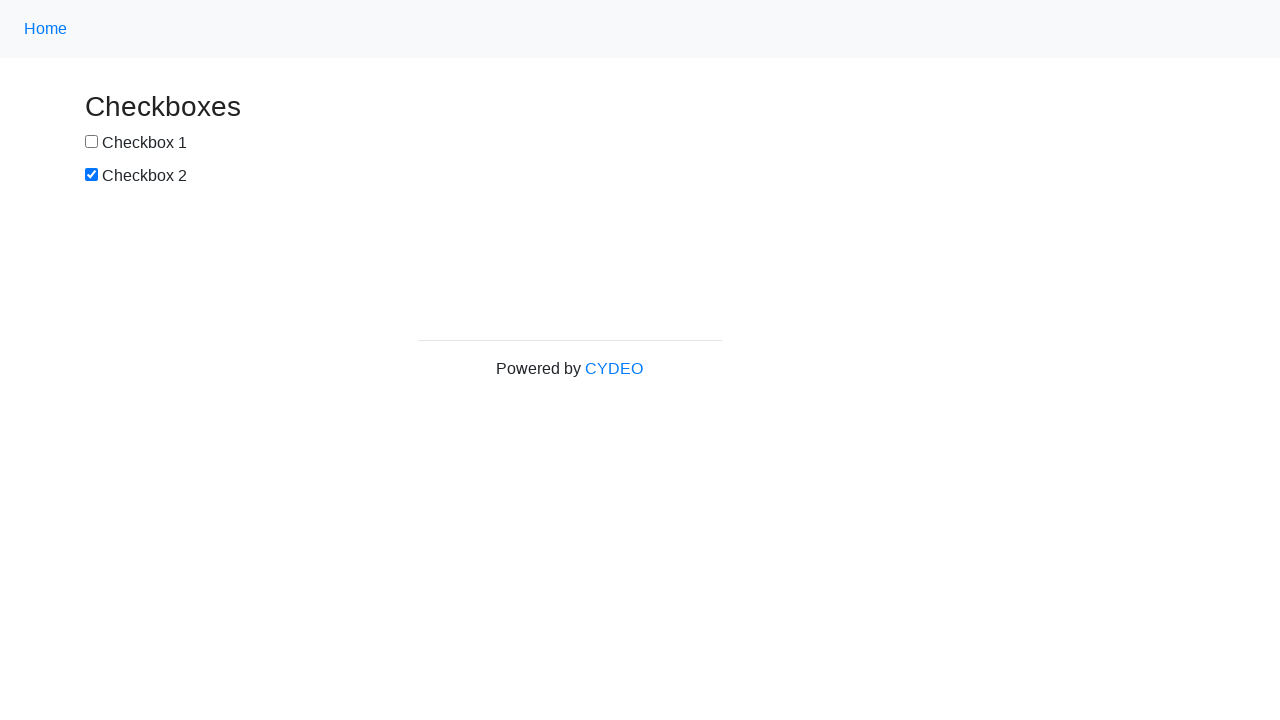

Located checkbox1 element
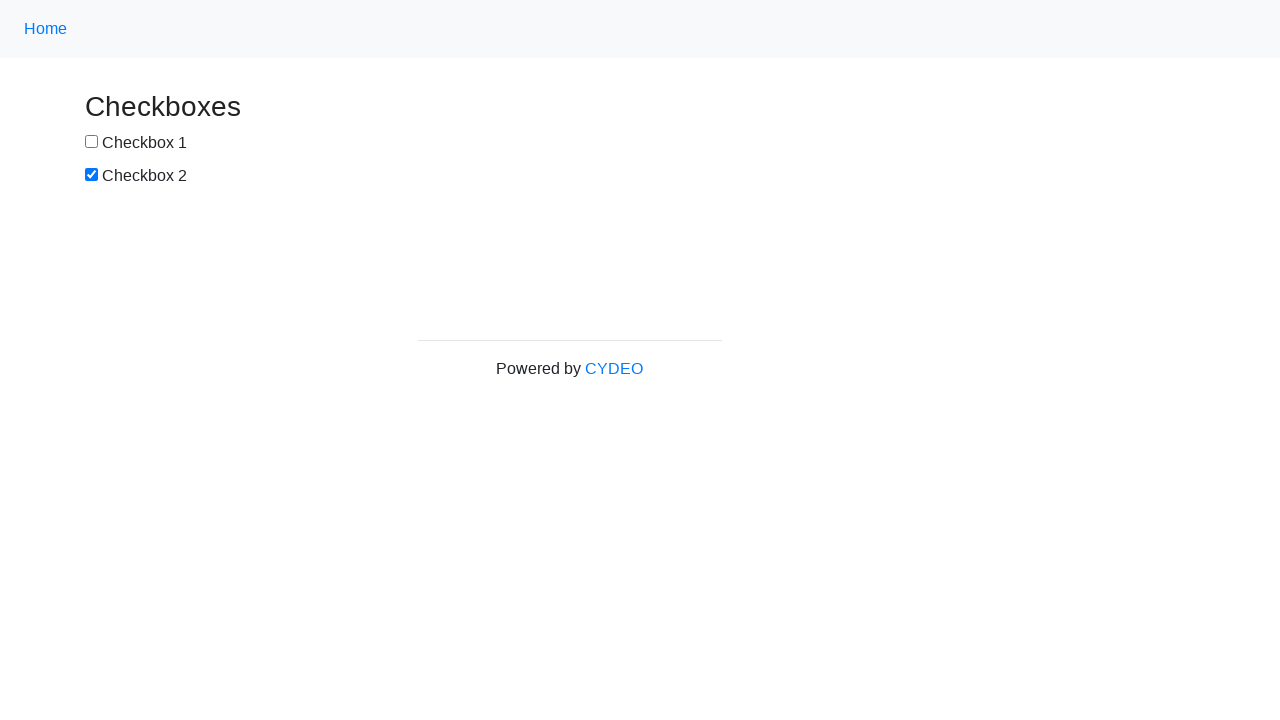

Located checkbox2 element
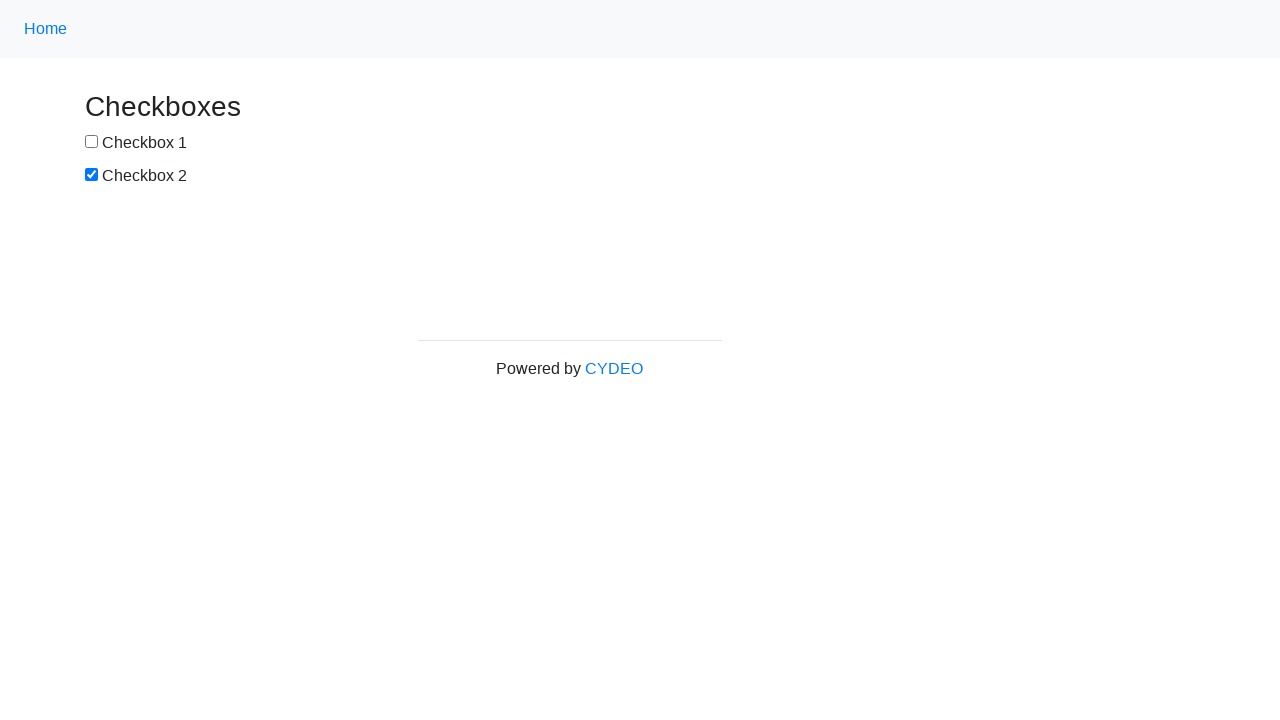

Verified checkbox1 is initially unchecked
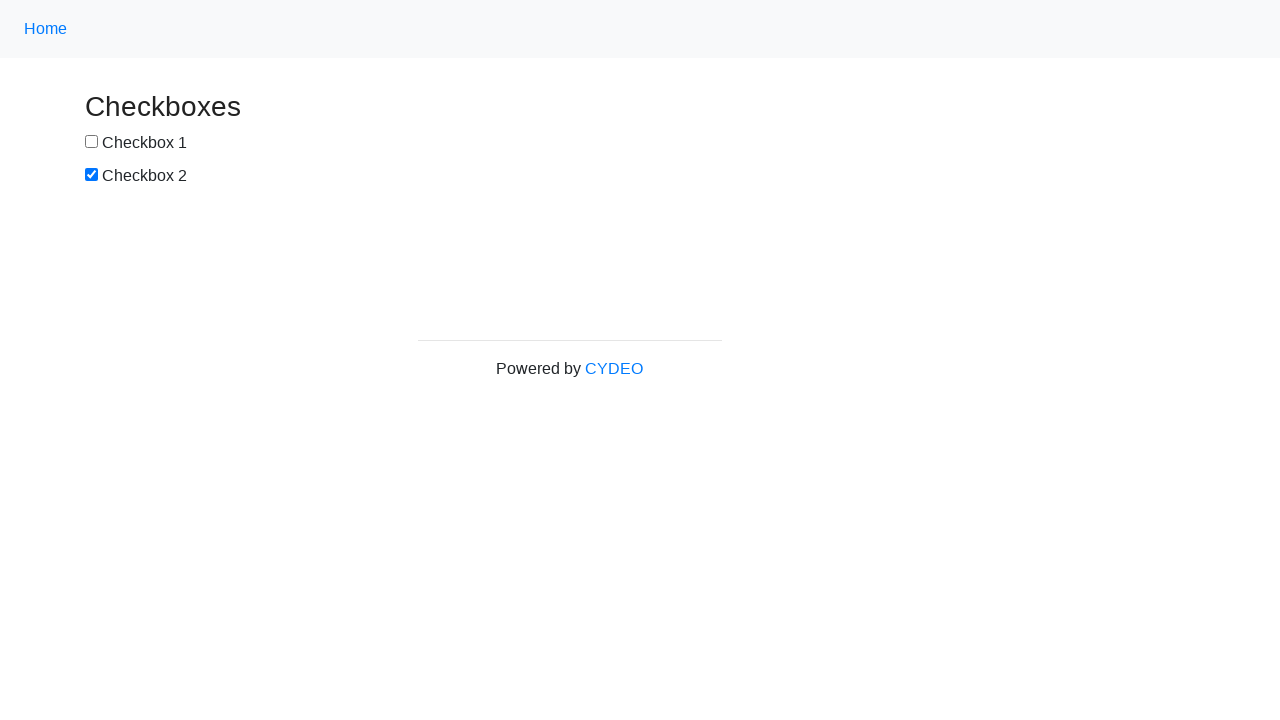

Verified checkbox2 is initially checked
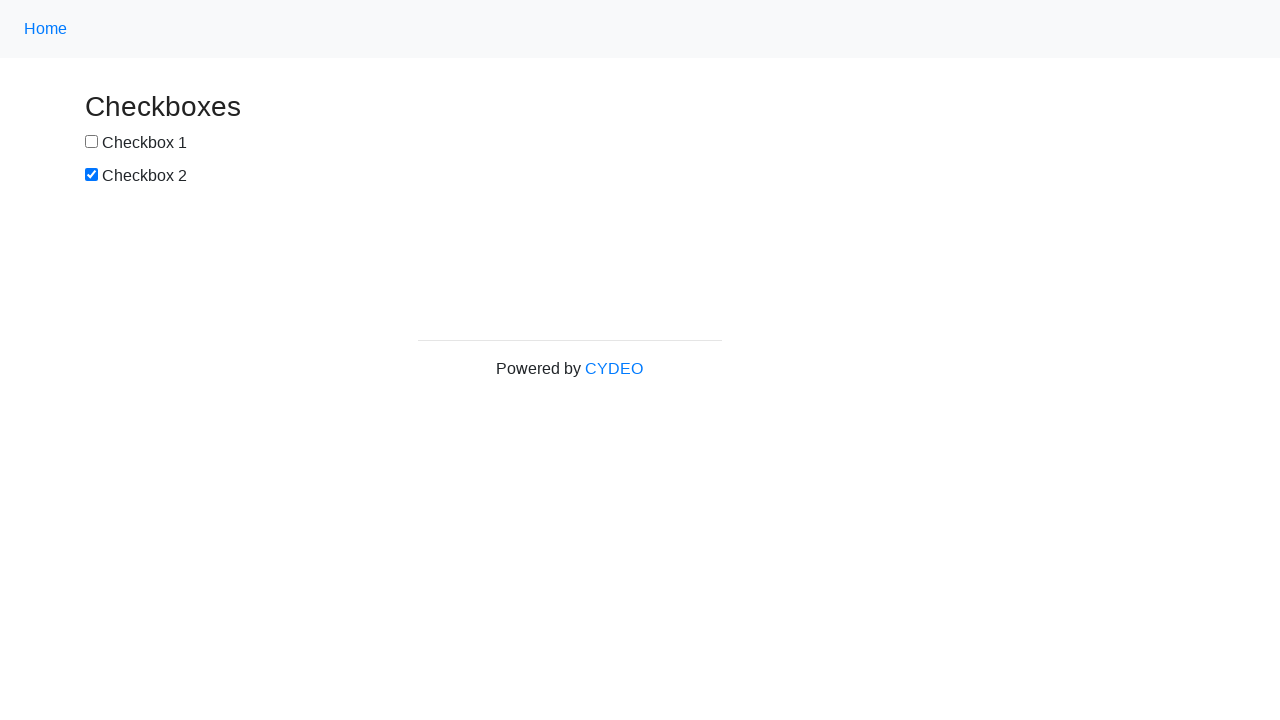

Clicked checkbox1 to toggle it at (92, 142) on xpath=//input[@name='checkbox1']
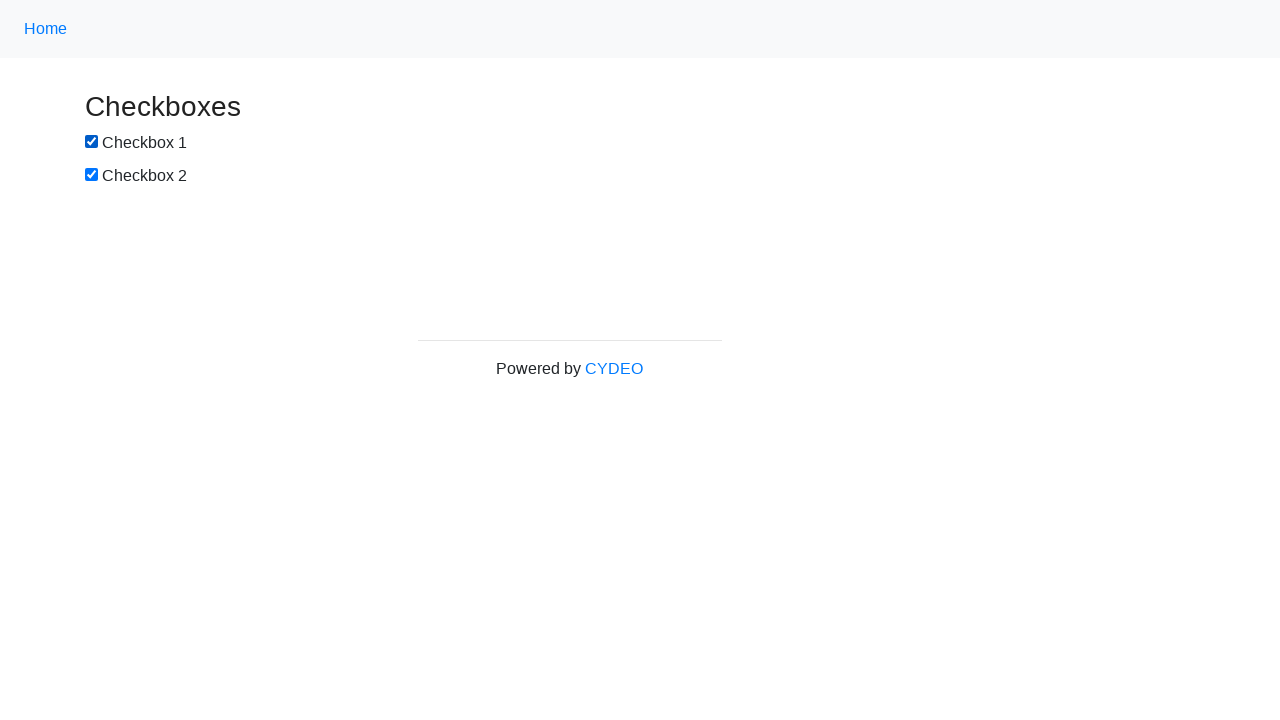

Clicked checkbox2 to toggle it at (92, 175) on xpath=//input[@name='checkbox2']
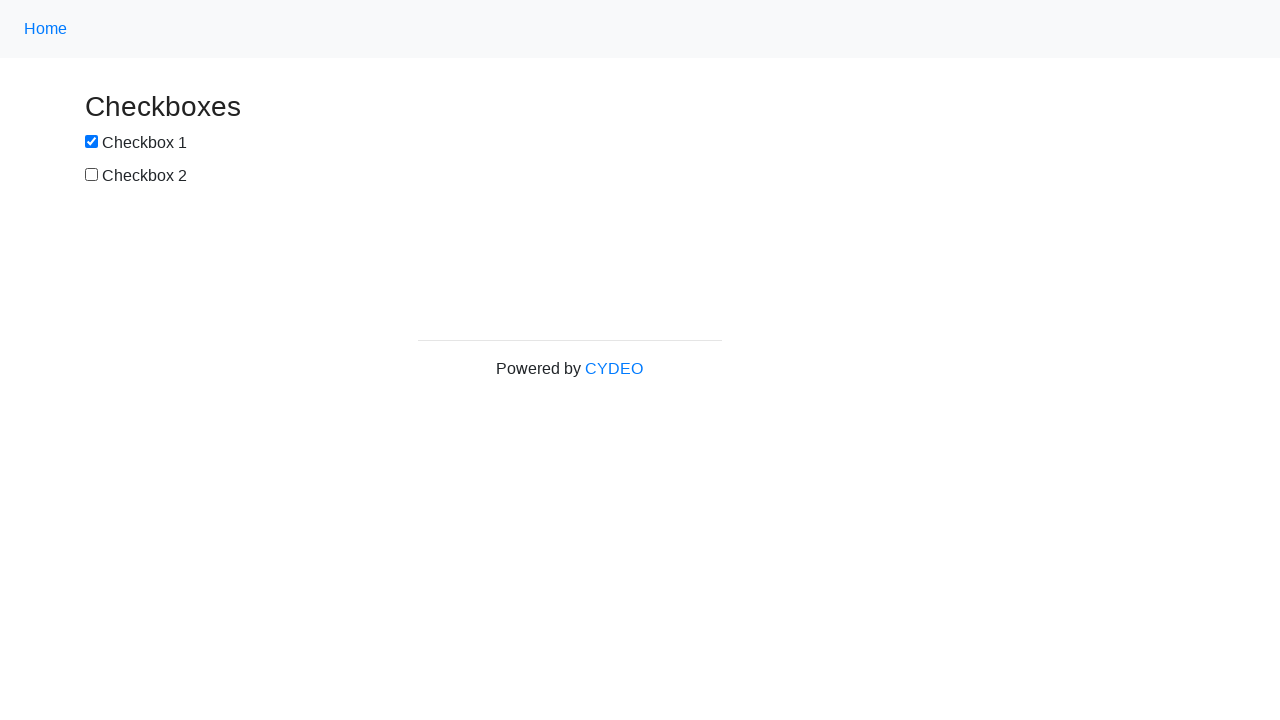

Verified checkbox1 is now checked
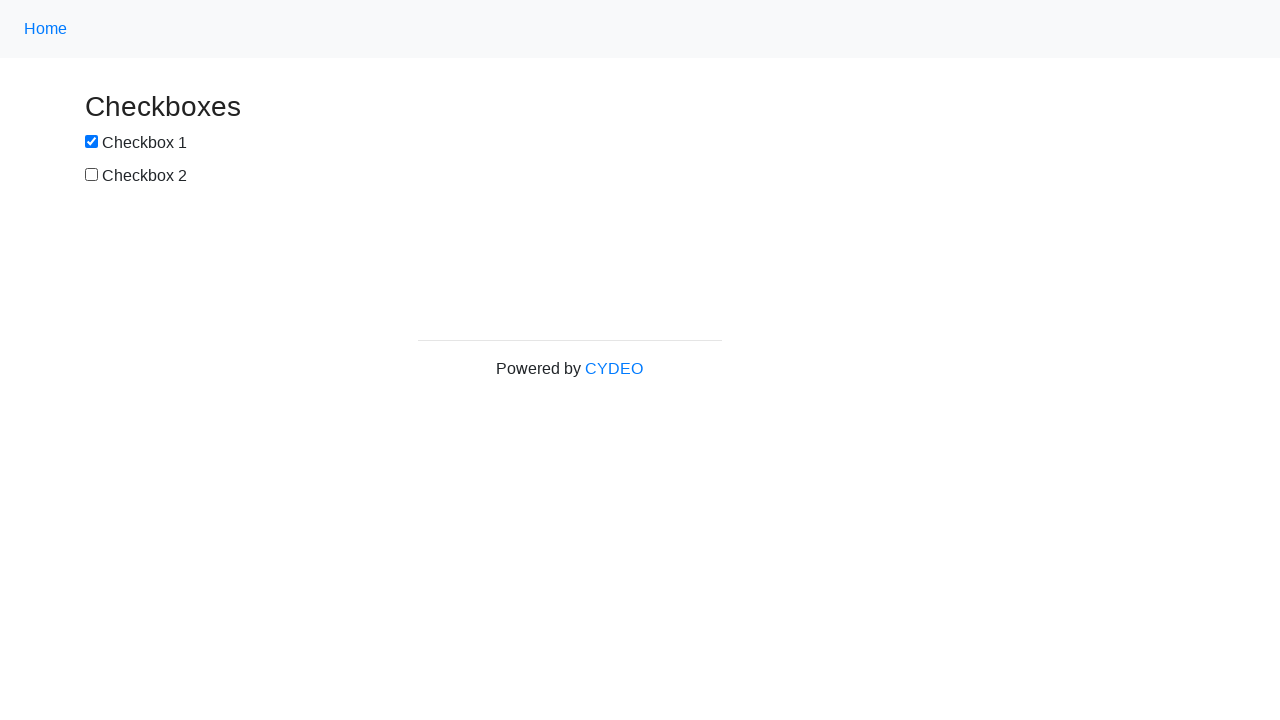

Verified checkbox2 is now unchecked
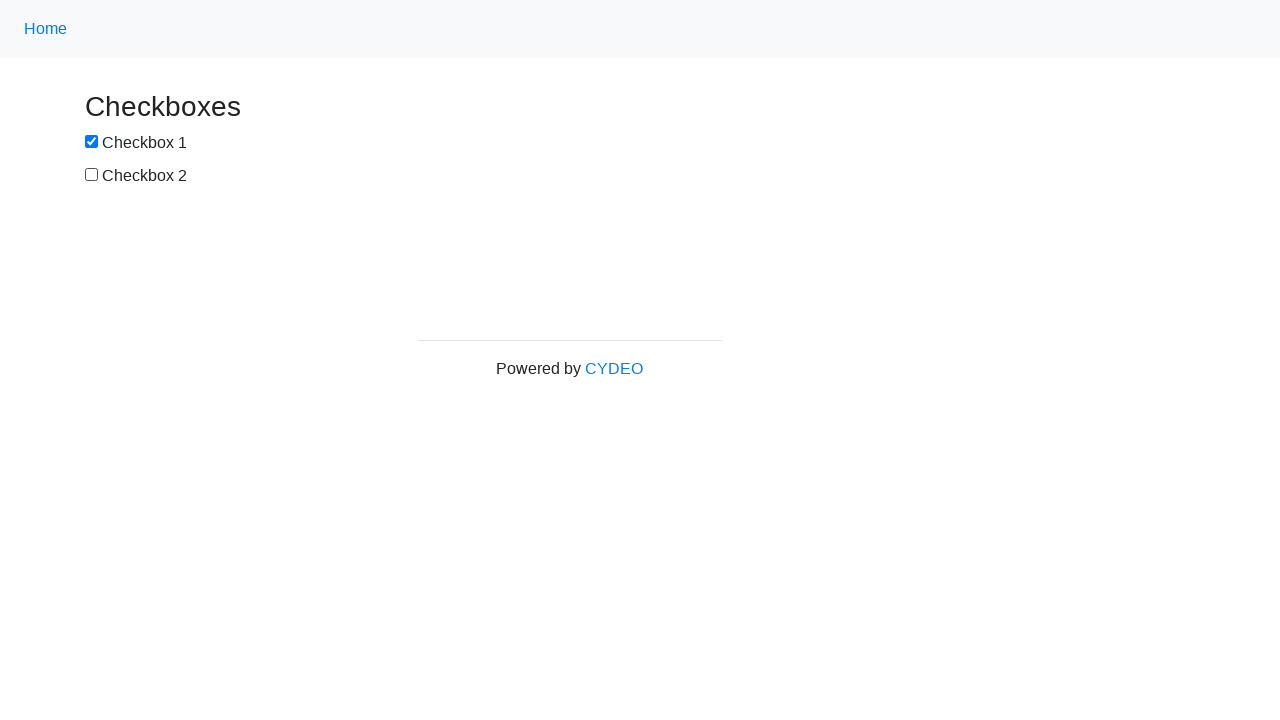

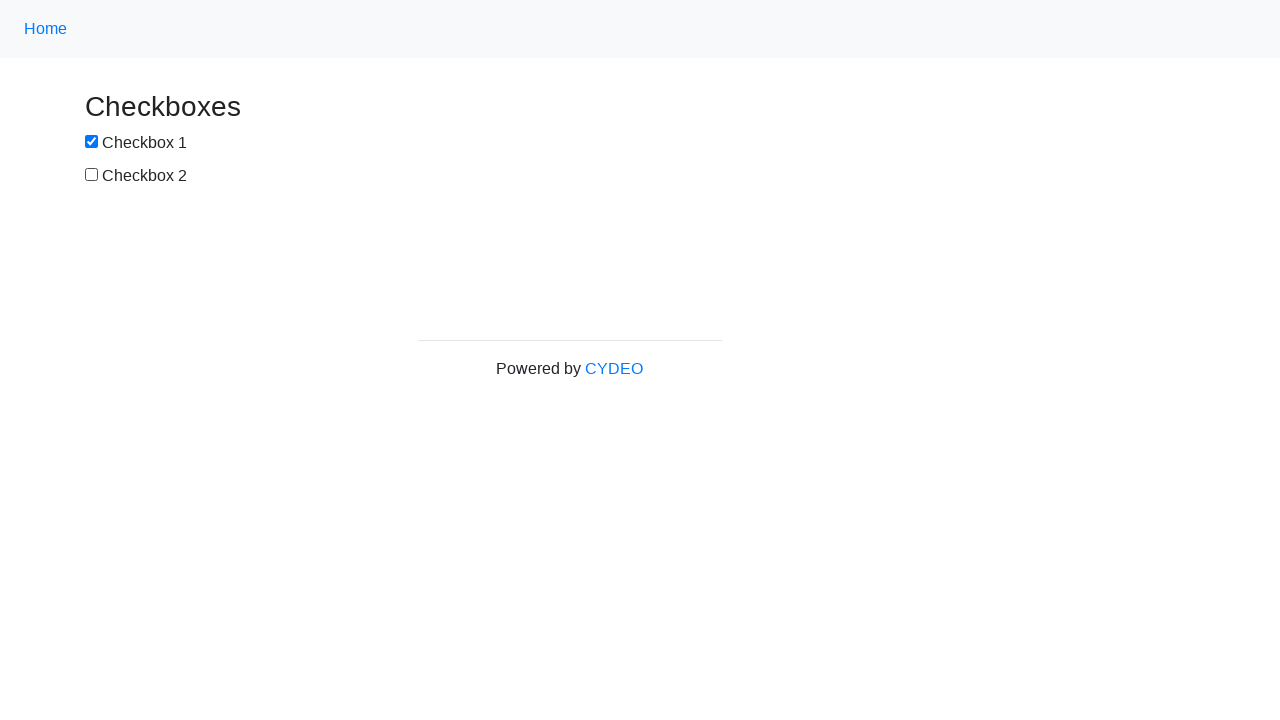